Tests filtering to display only active (incomplete) items by clicking the Active filter link.

Starting URL: https://demo.playwright.dev/todomvc

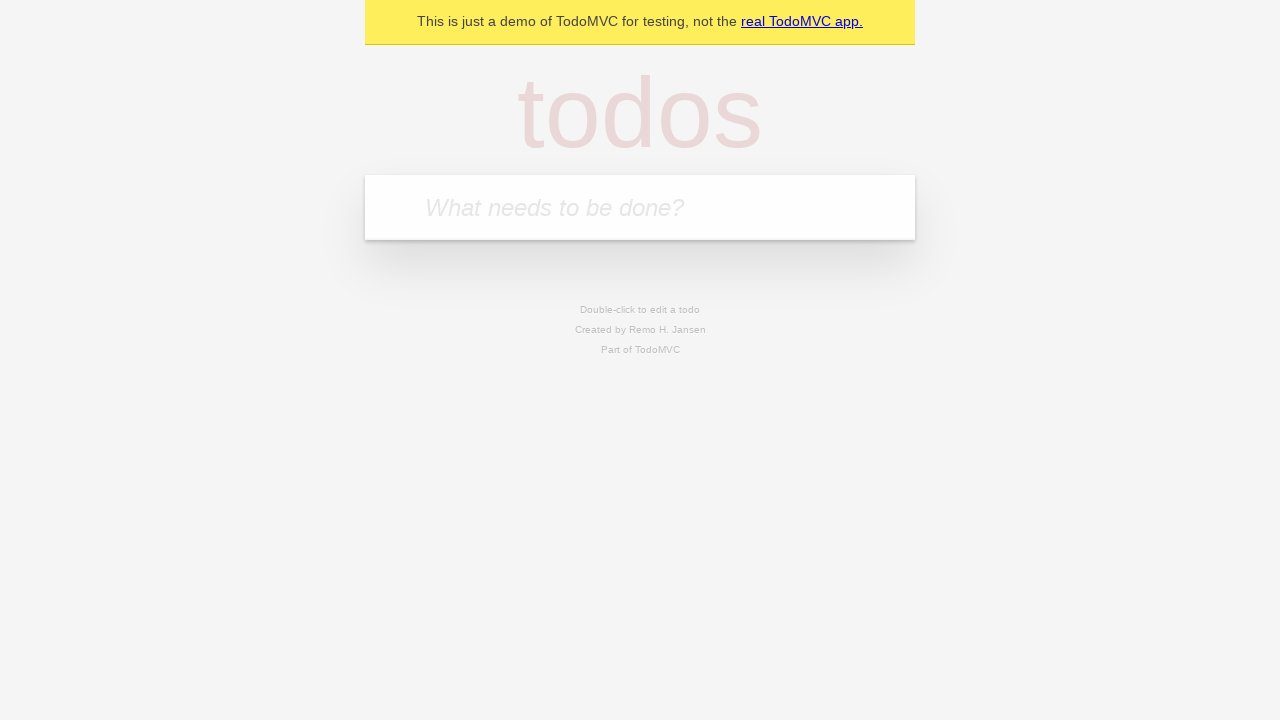

Filled todo input with 'buy some cheese' on internal:attr=[placeholder="What needs to be done?"i]
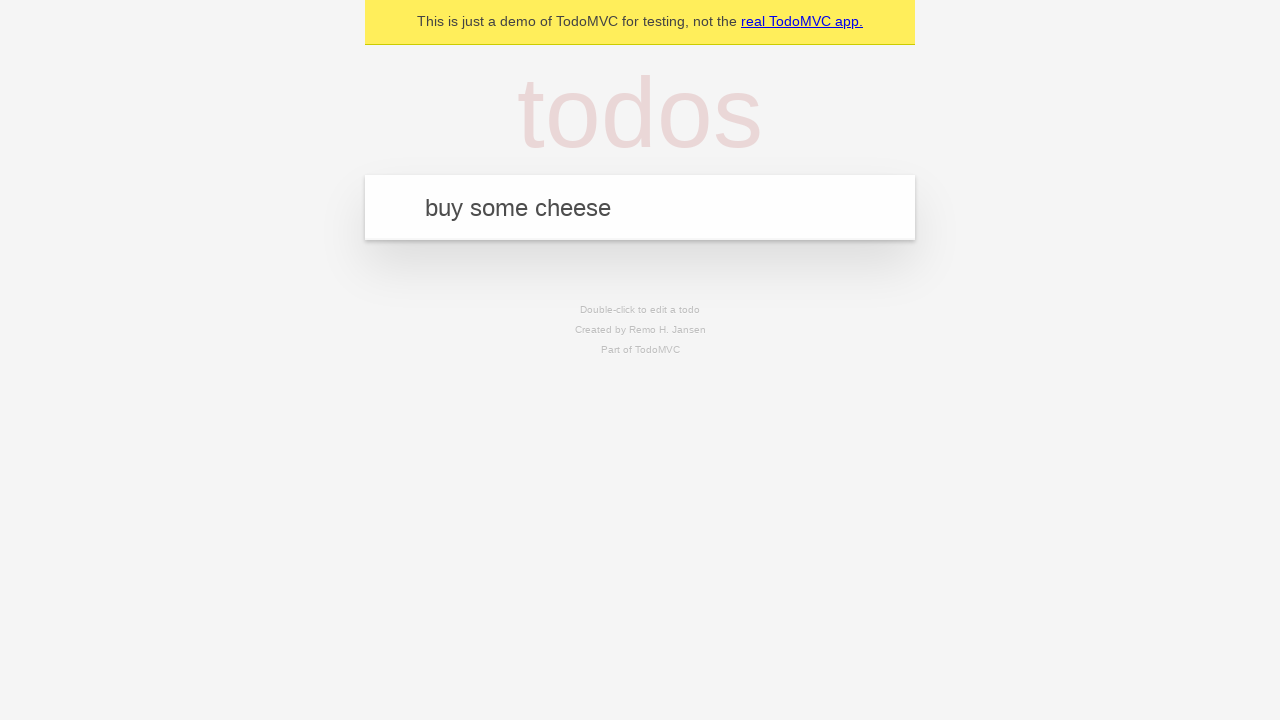

Pressed Enter to add first todo item on internal:attr=[placeholder="What needs to be done?"i]
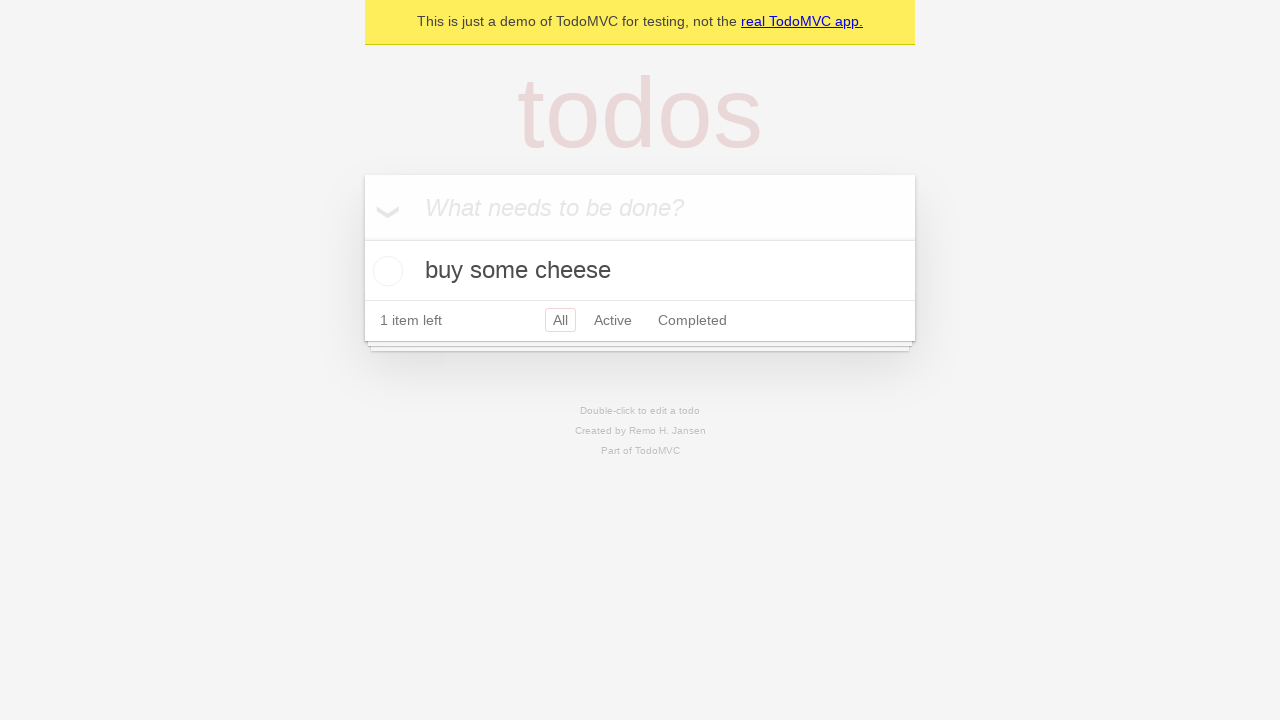

Filled todo input with 'feed the cat' on internal:attr=[placeholder="What needs to be done?"i]
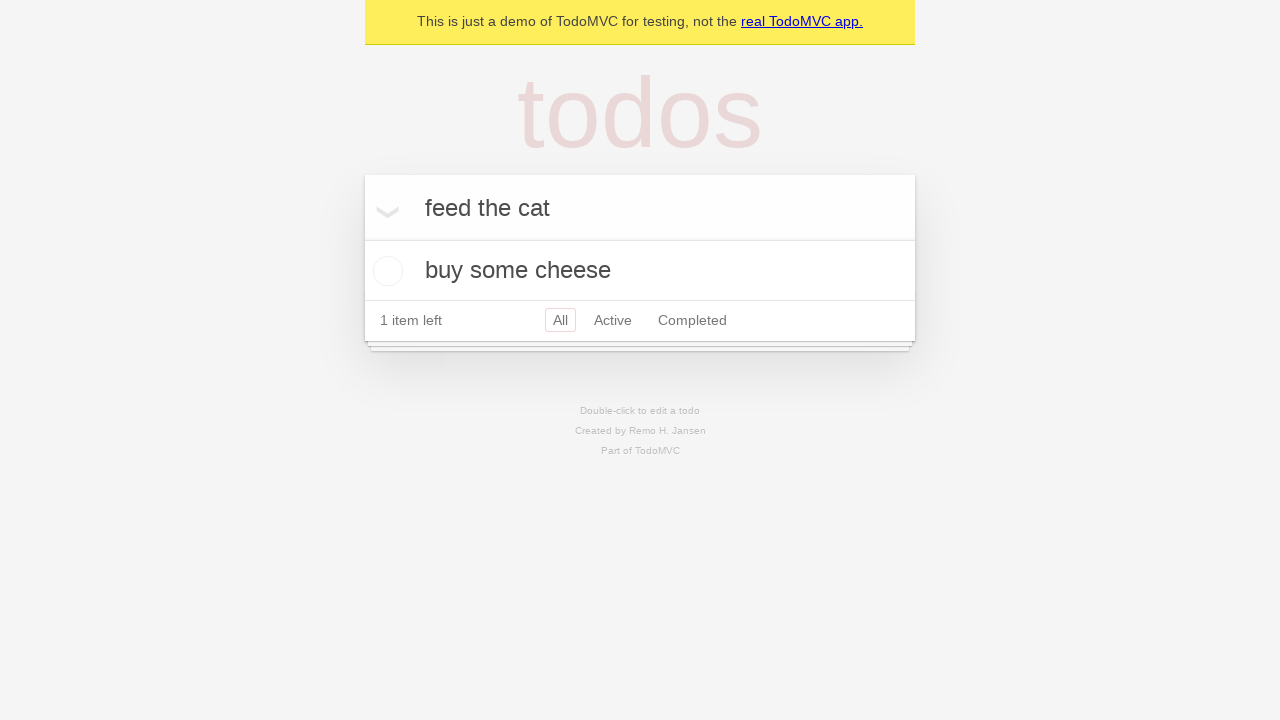

Pressed Enter to add second todo item on internal:attr=[placeholder="What needs to be done?"i]
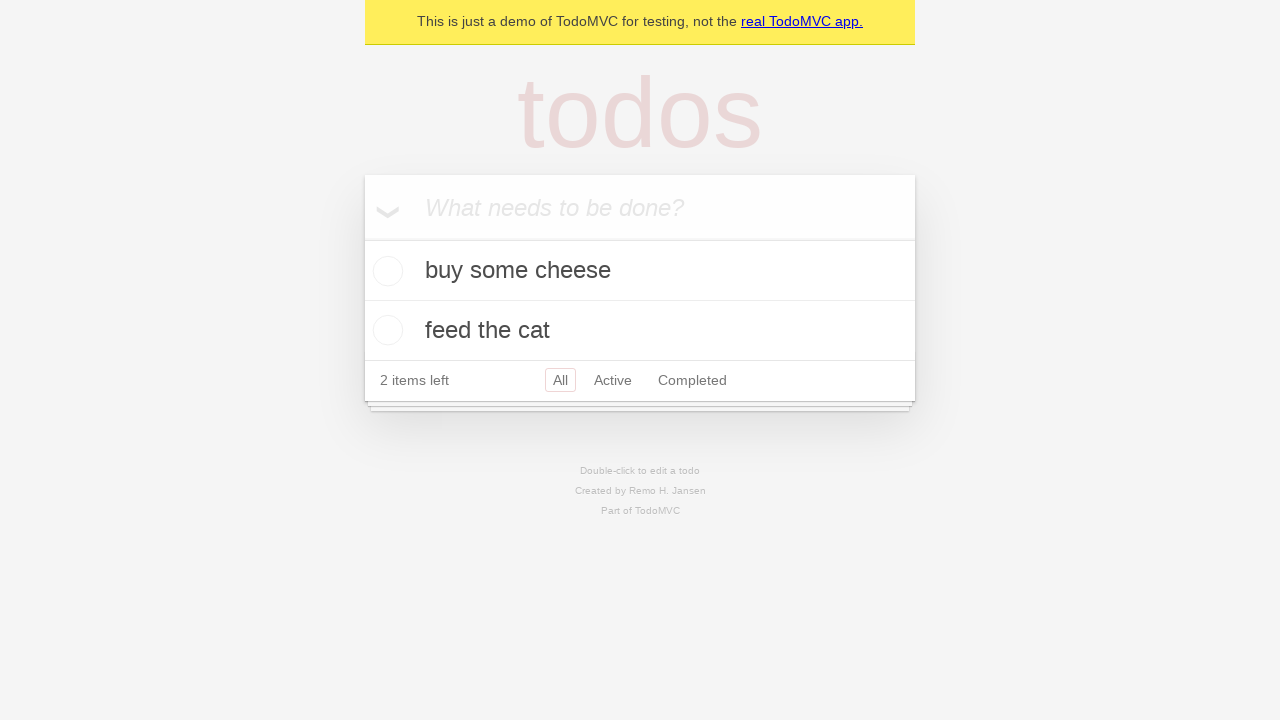

Filled todo input with 'book a doctors appointment' on internal:attr=[placeholder="What needs to be done?"i]
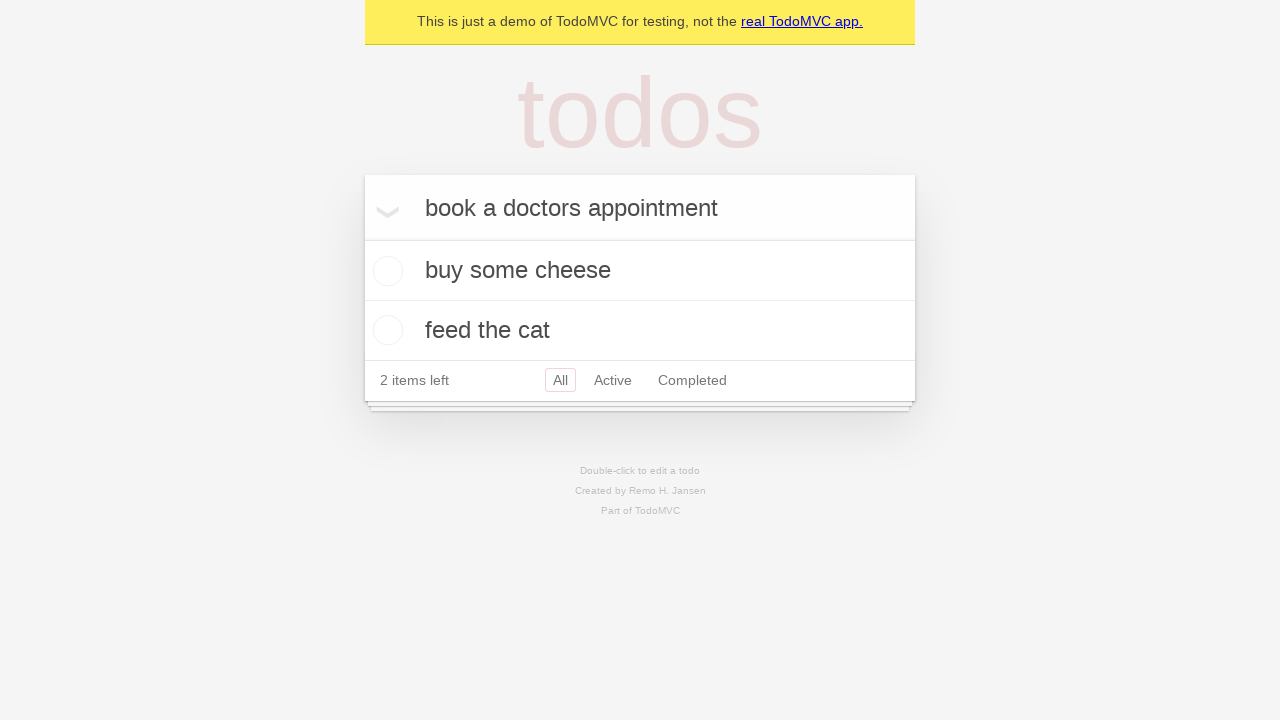

Pressed Enter to add third todo item on internal:attr=[placeholder="What needs to be done?"i]
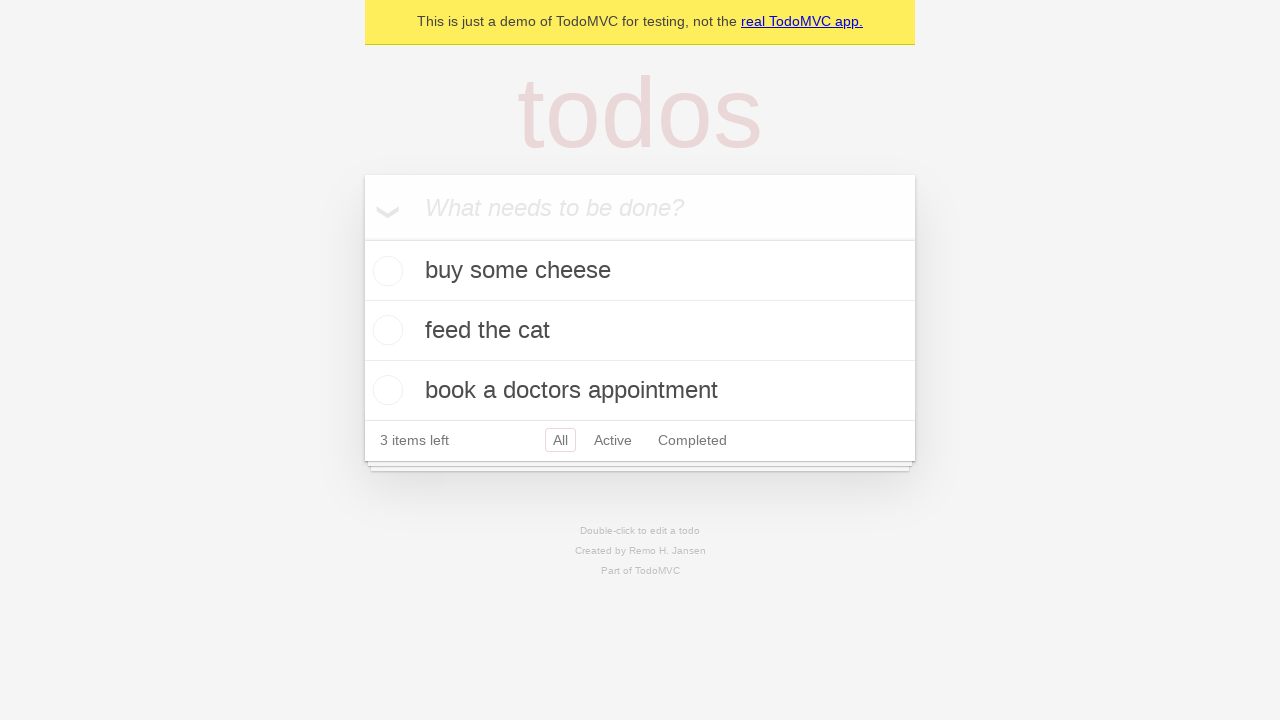

Checked the second todo item (feed the cat) at (385, 330) on internal:testid=[data-testid="todo-item"s] >> nth=1 >> internal:role=checkbox
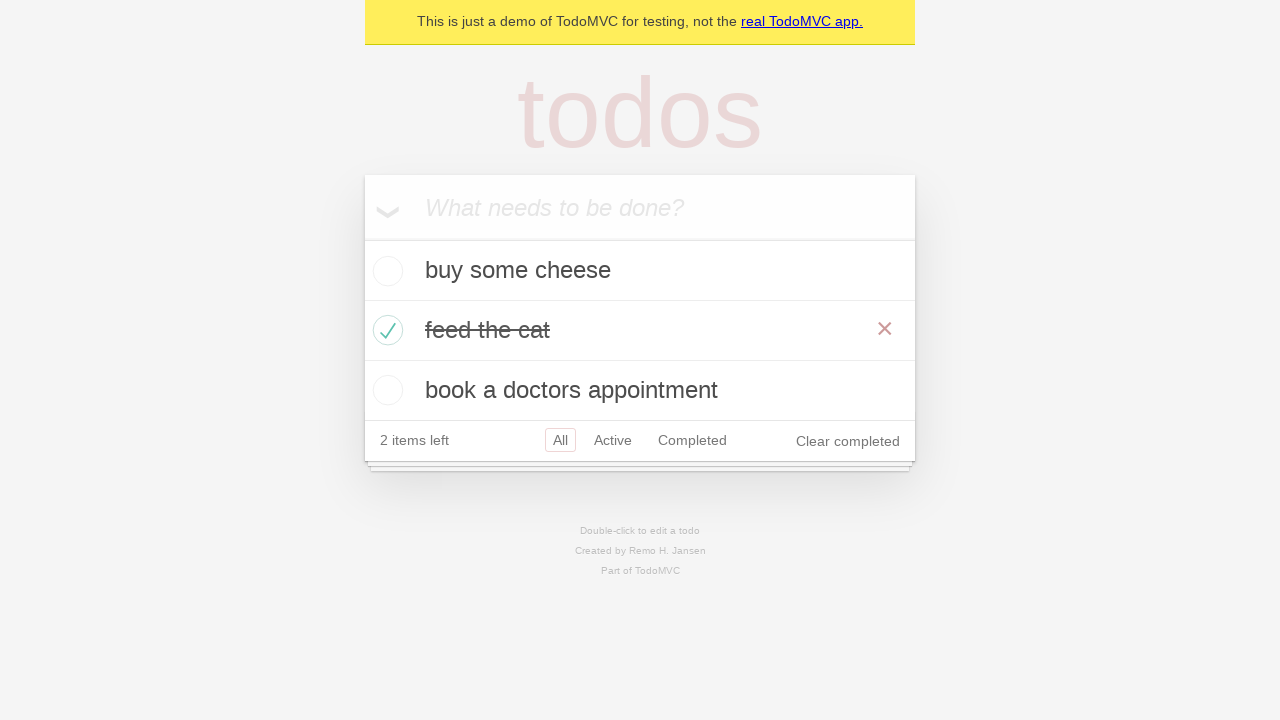

Clicked Active filter link to display only incomplete items at (613, 440) on internal:role=link[name="Active"i]
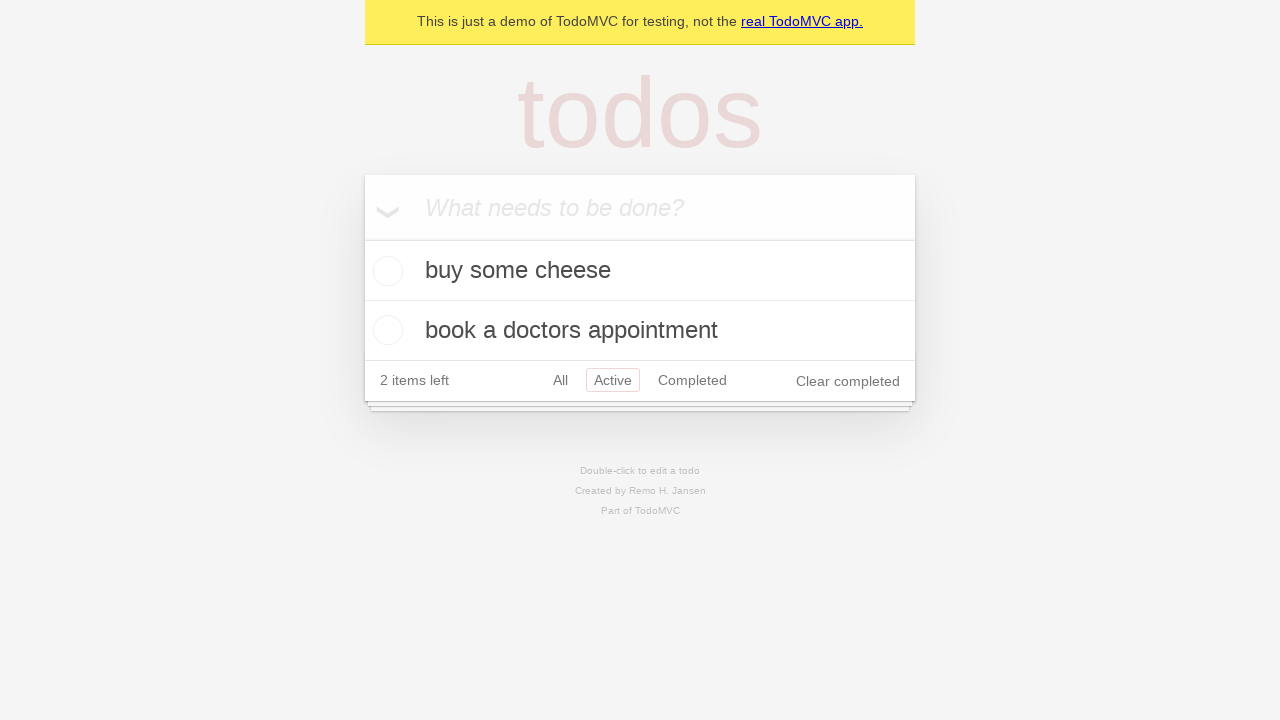

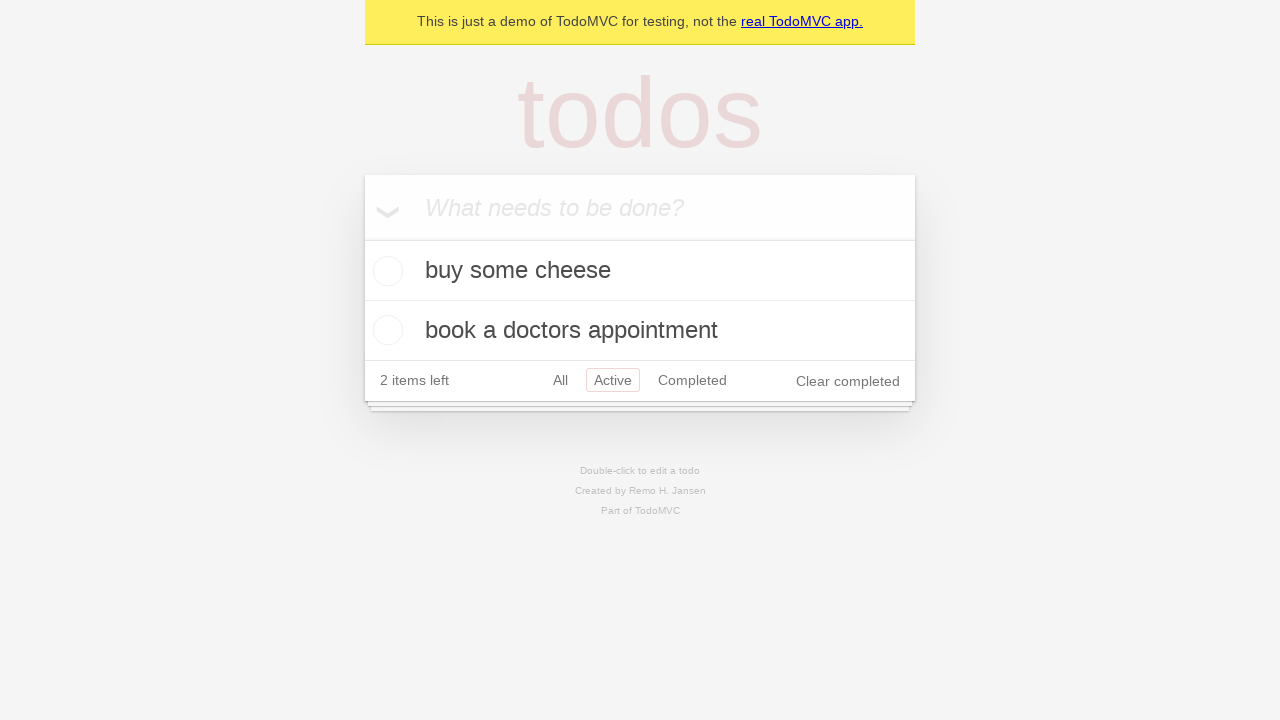